Tests the text box form on DemoQA by filling in the Full Name and Email fields with sample data

Starting URL: https://demoqa.com/text-box

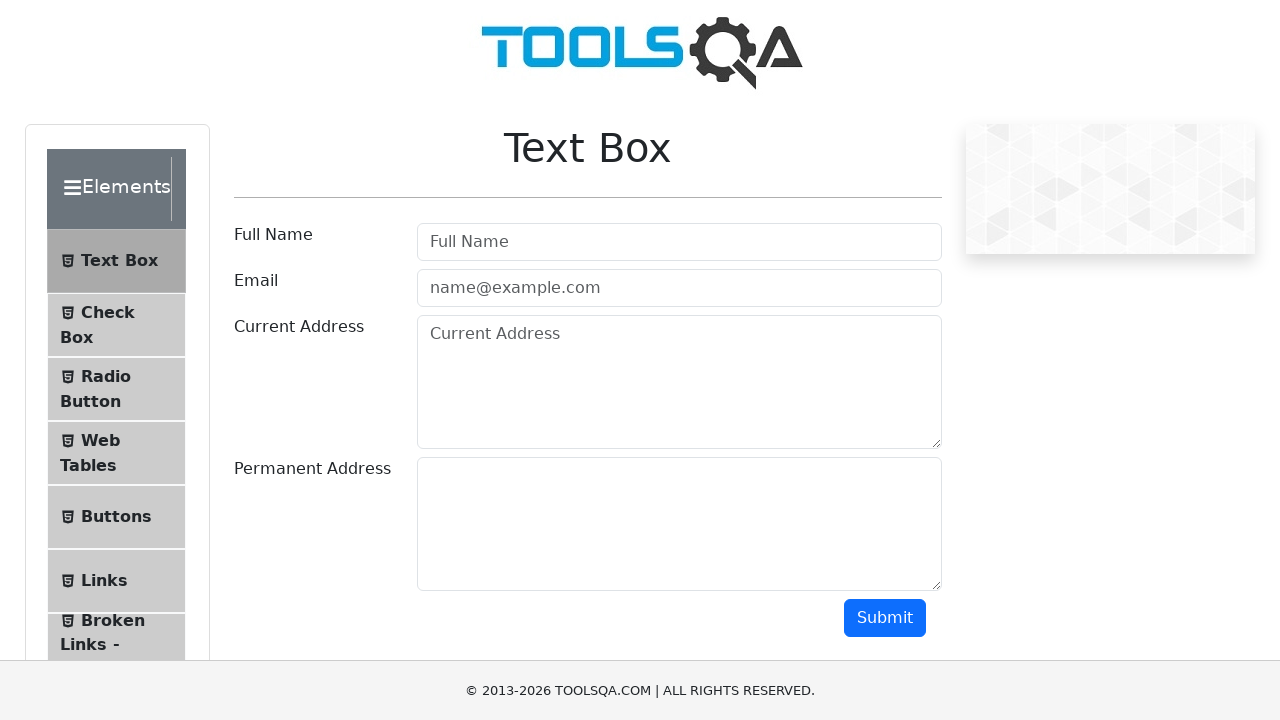

Filled Full Name field with 'SUJIT KUMAR' on #userName
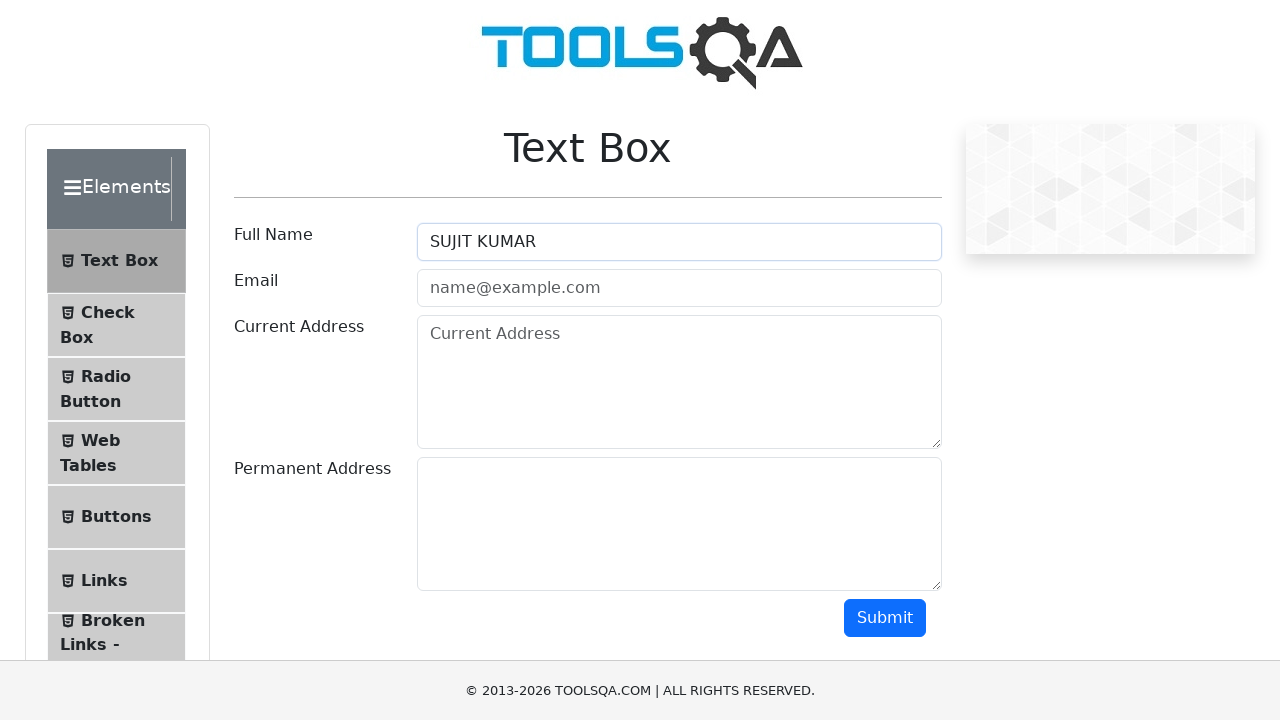

Filled Email field with 'sujitkmr500@gmail.com' on #userEmail
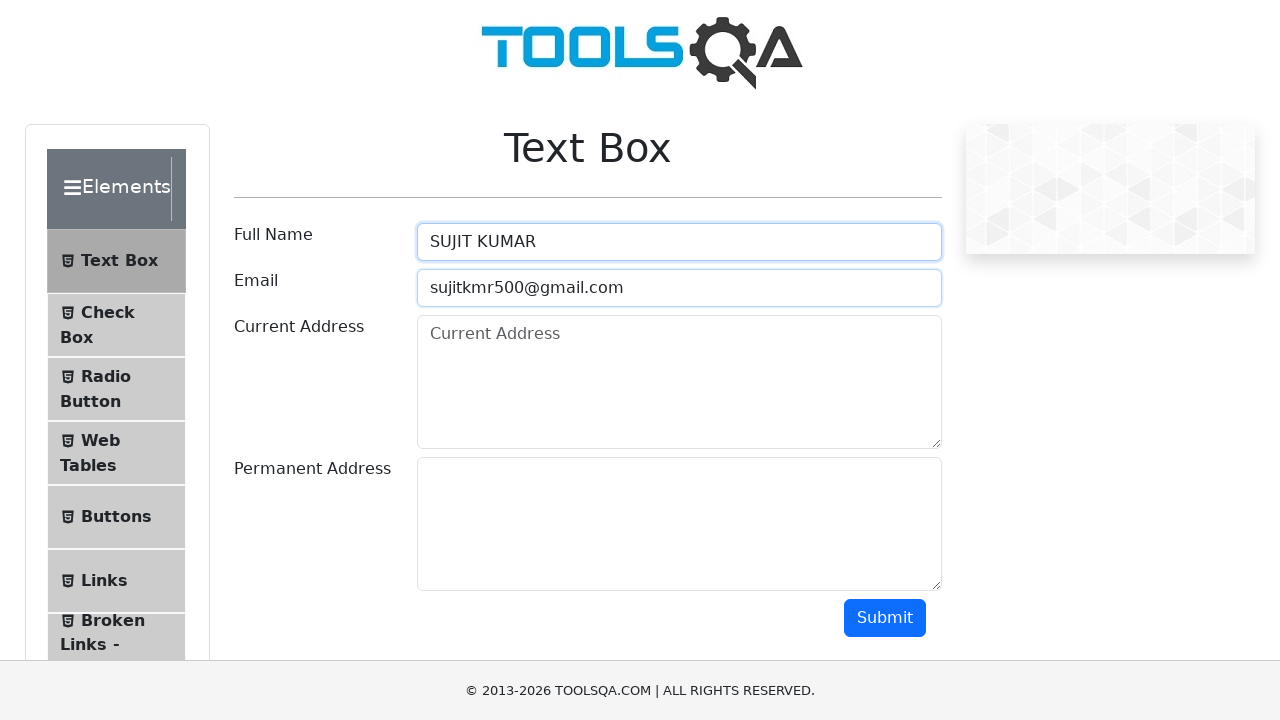

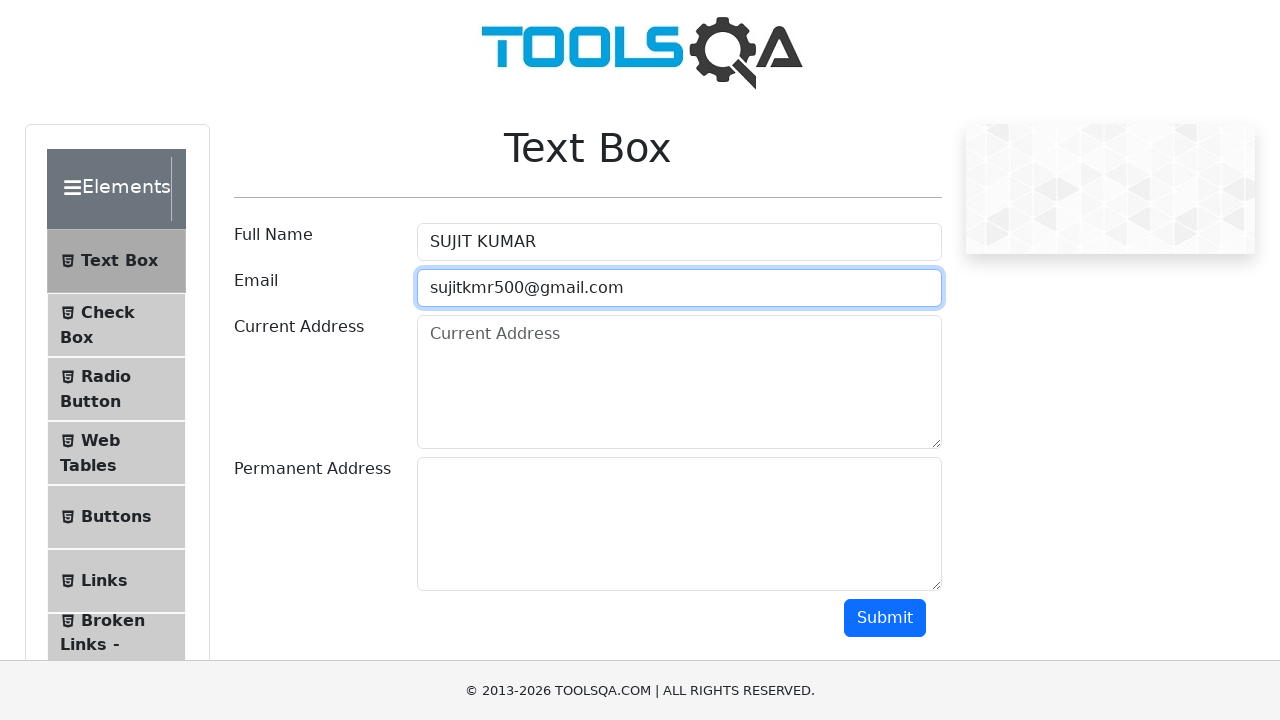